Tests sign-up functionality on demoblaze.com by filling in username and password fields and submitting the form

Starting URL: https://www.demoblaze.com/

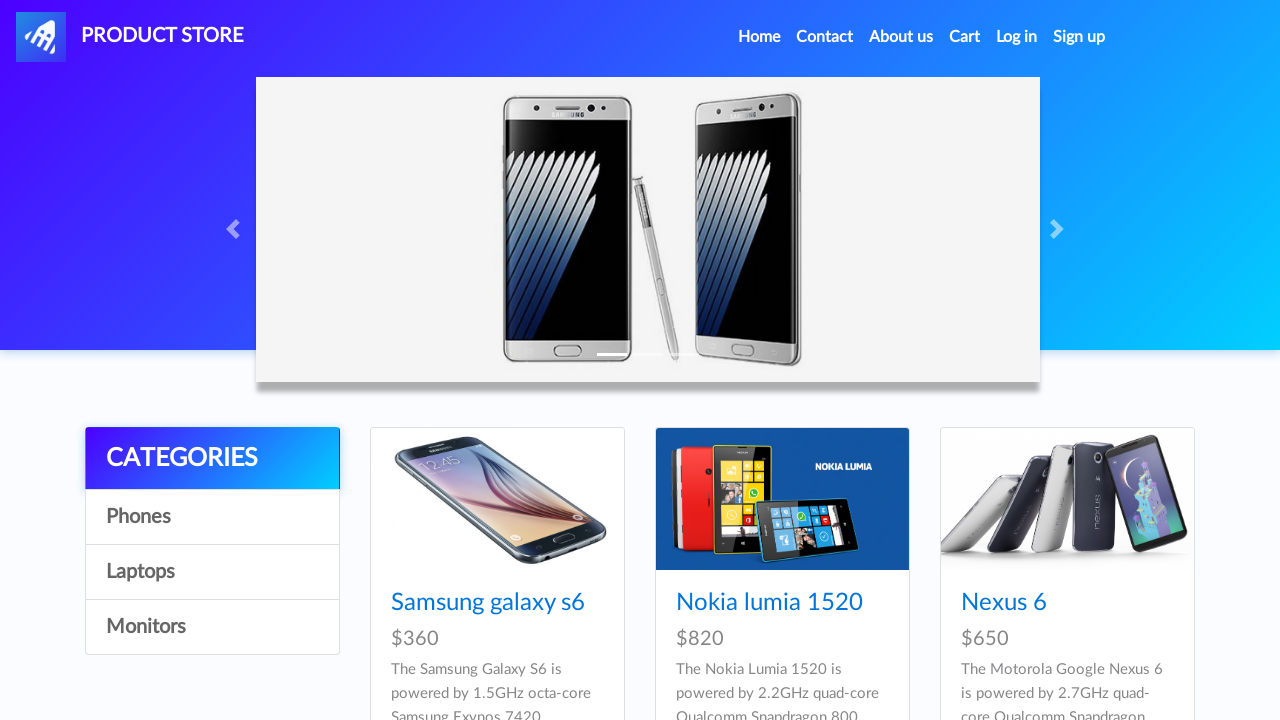

Clicked on Sign up link at (1079, 37) on xpath=//a[@id='signin2']
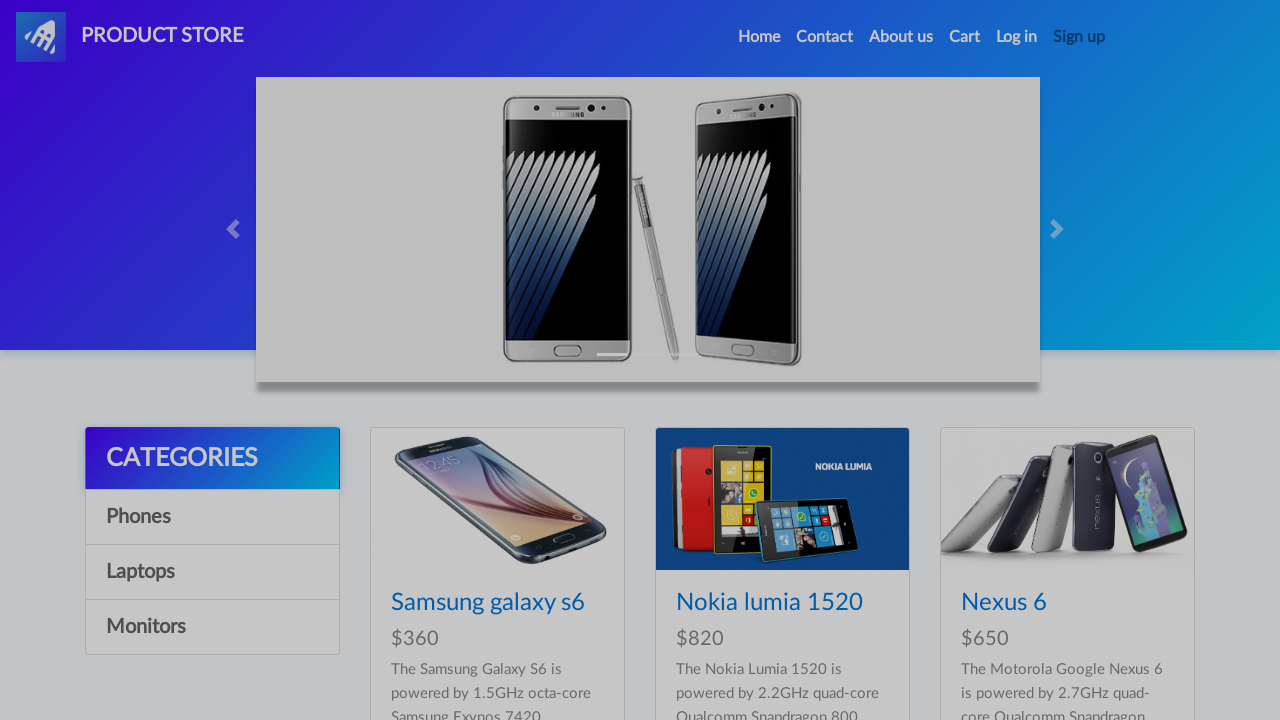

Sign-up modal appeared with username field visible
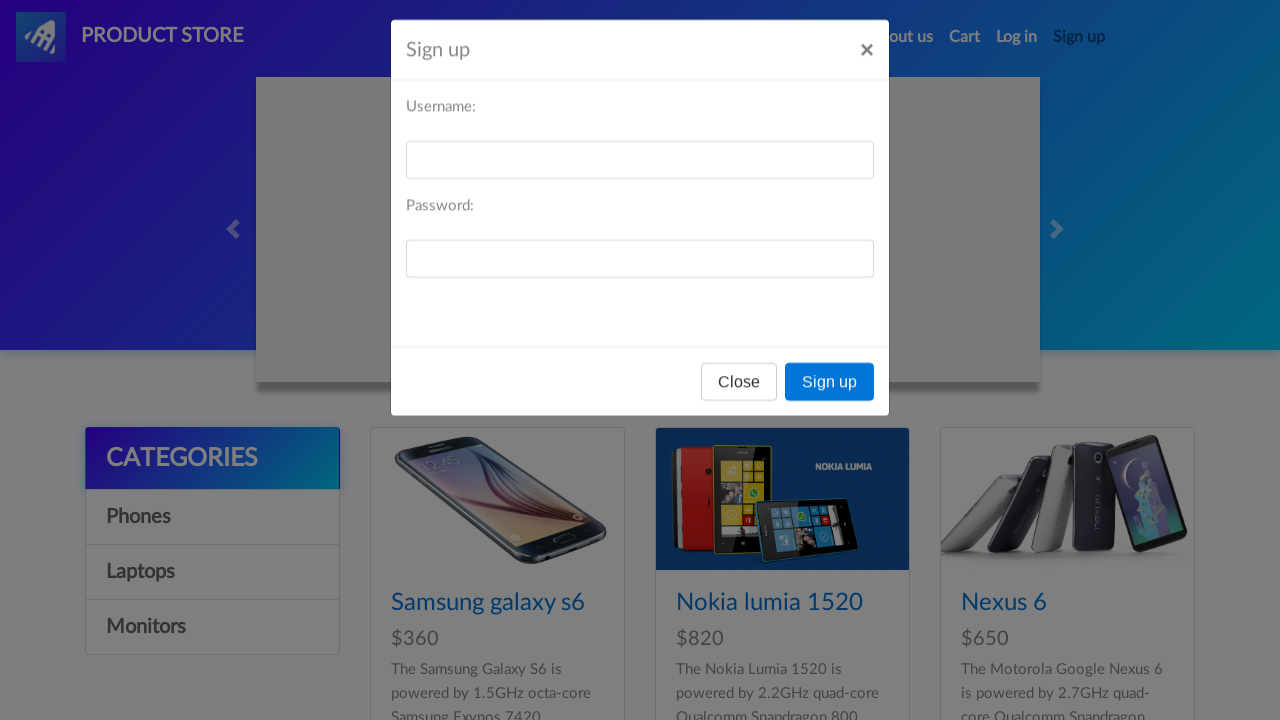

Filled username field with 'User1772031535' on //input[@id='sign-username']
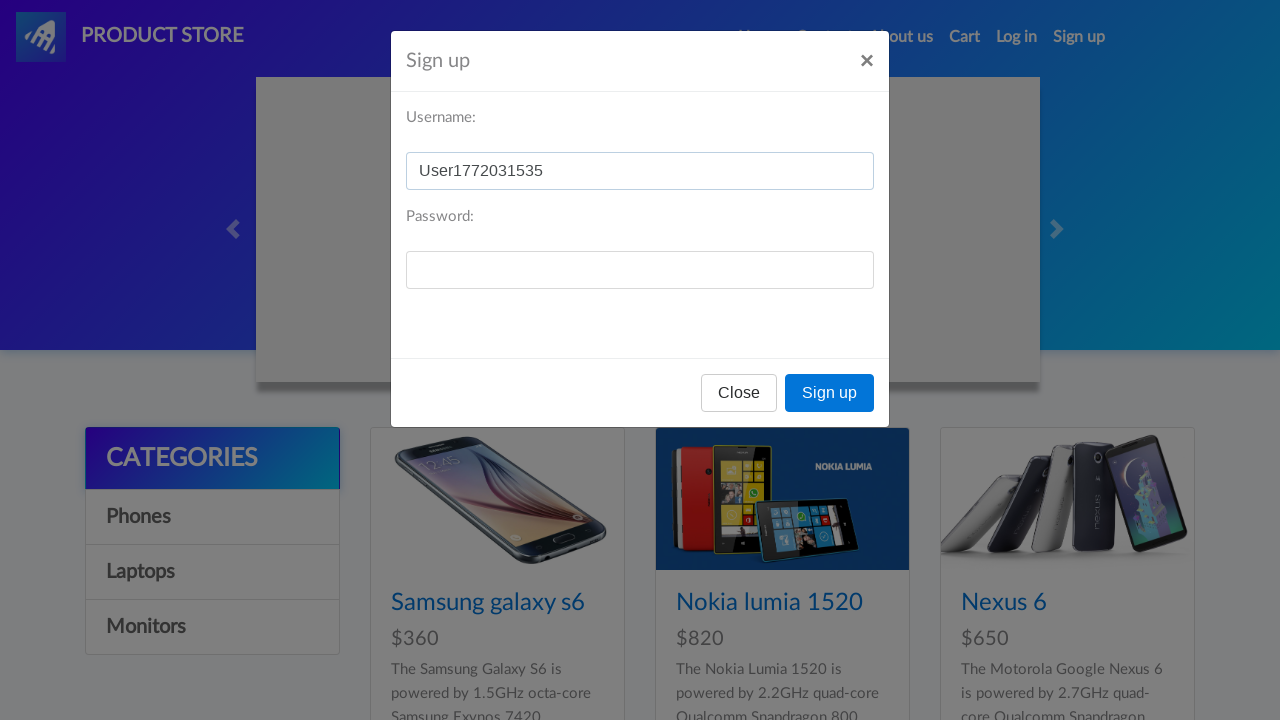

Filled password field with 'TestPass123' on //input[@id='sign-password']
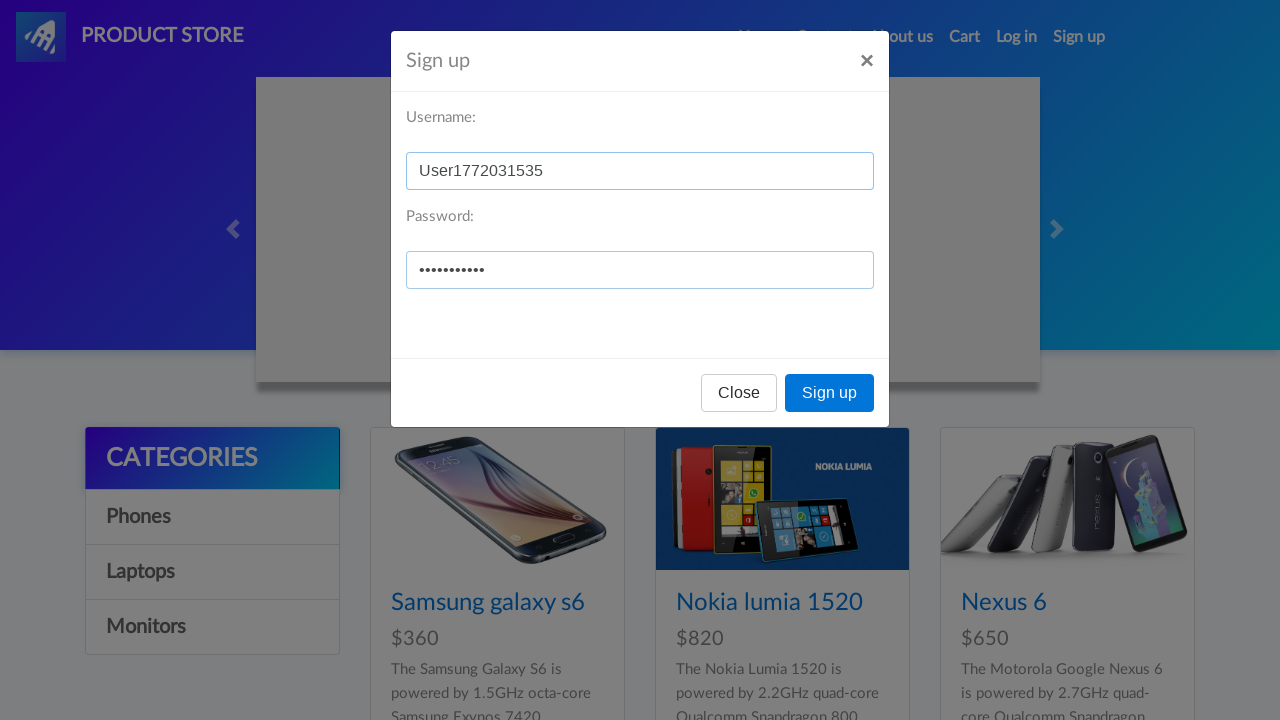

Clicked Sign up button to submit the form at (830, 393) on xpath=//button[contains(text(),'Sign up')]
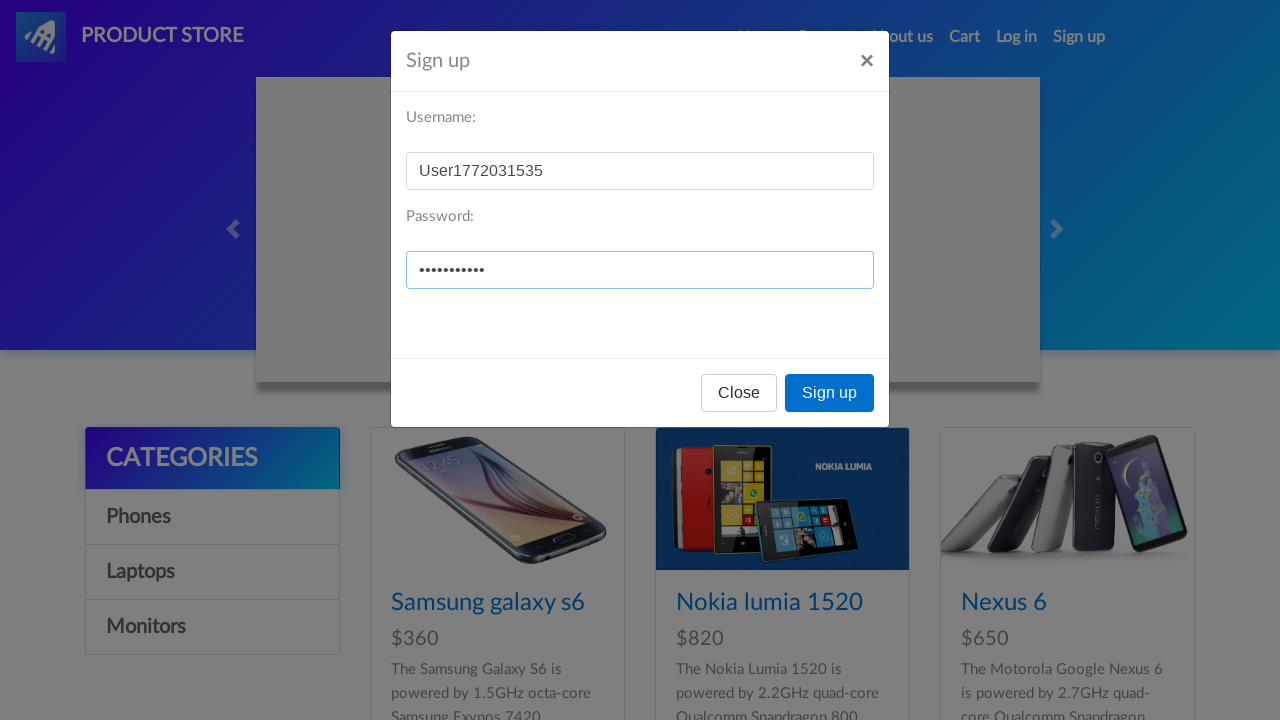

Alert dialog accepted - sign-up submission successful
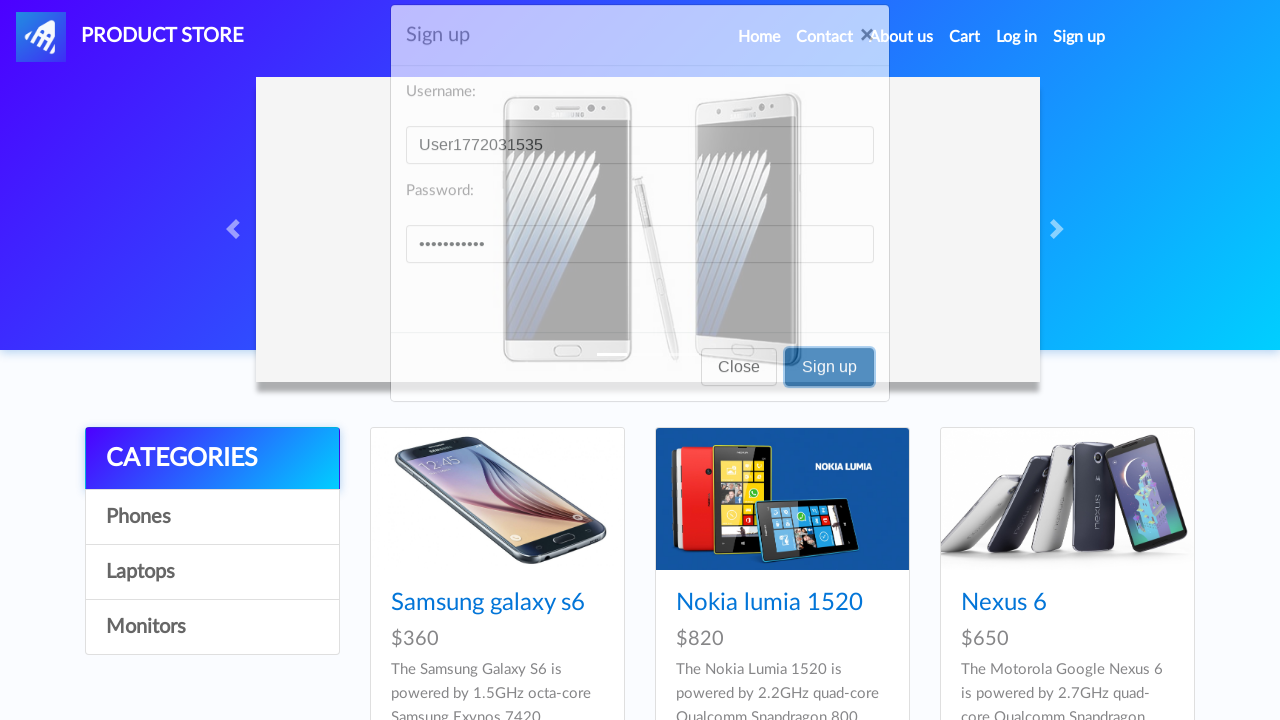

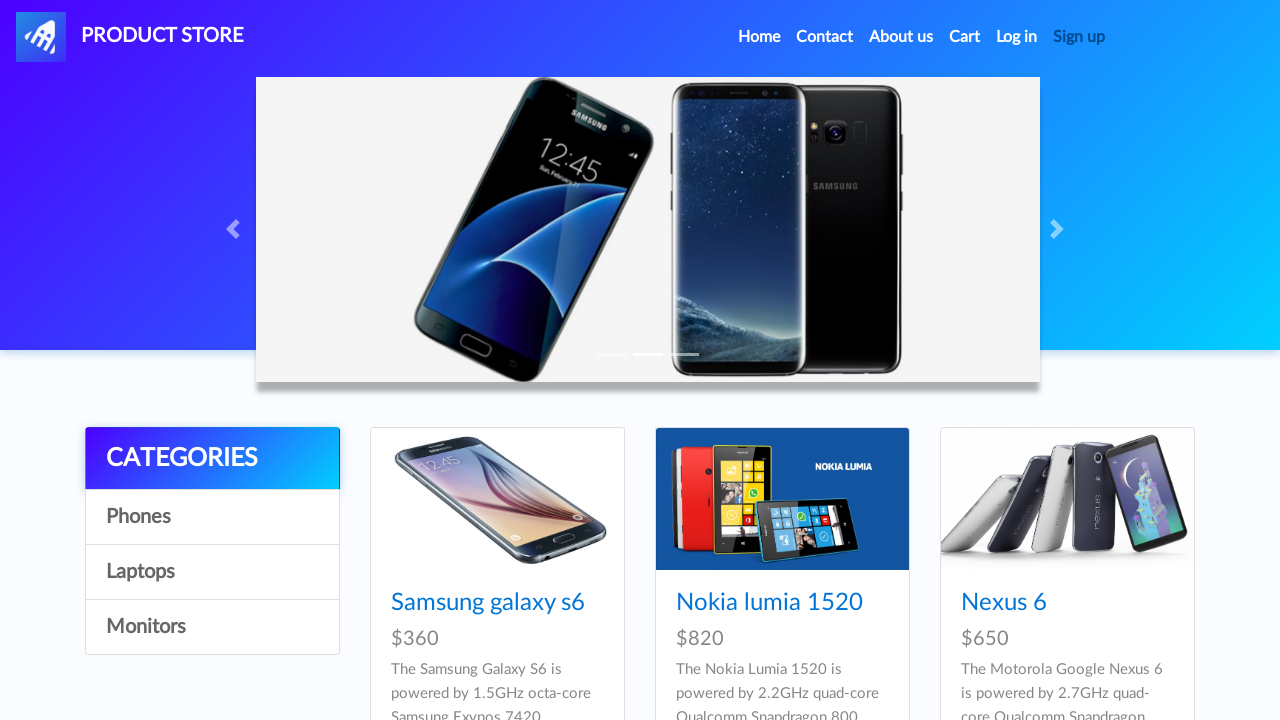